Tests that clicking on the Classes link redirects to the correct URL

Starting URL: https://www.typescriptlang.org/docs/handbook/intro.html

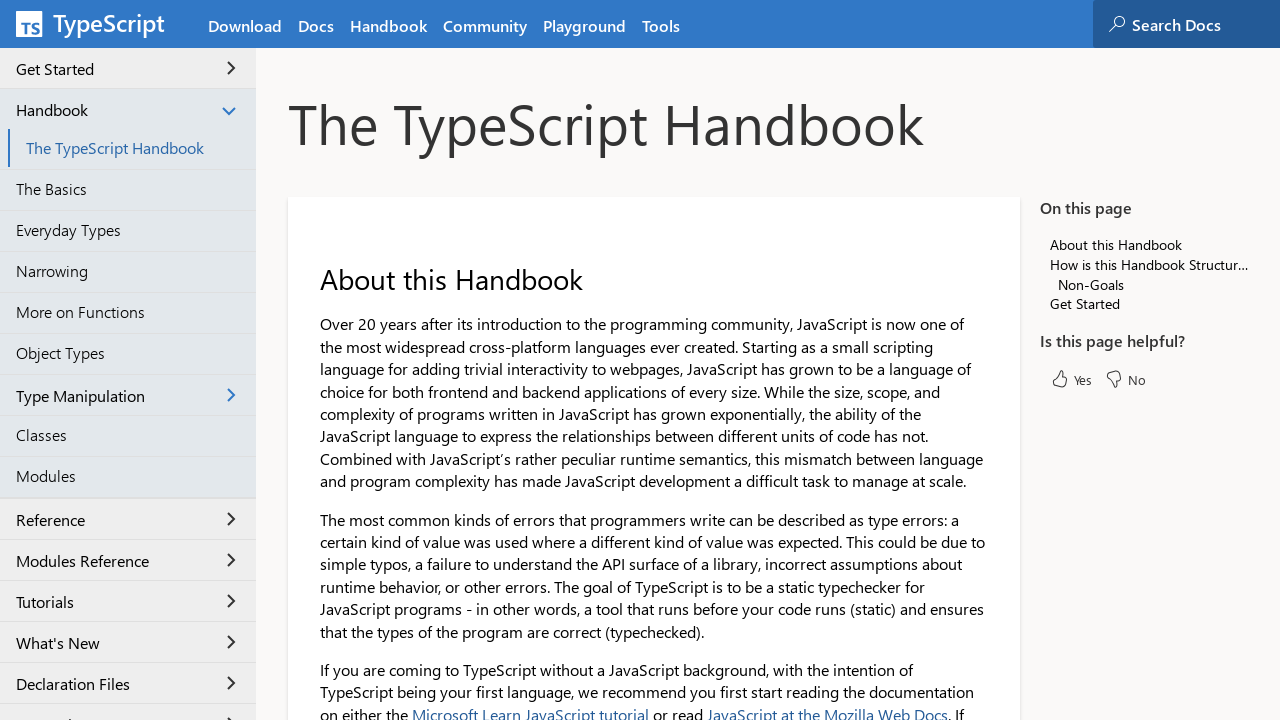

Clicked on the Classes link in the sidebar at (132, 435) on xpath=//a[@href="/docs/handbook/2/classes.html"]
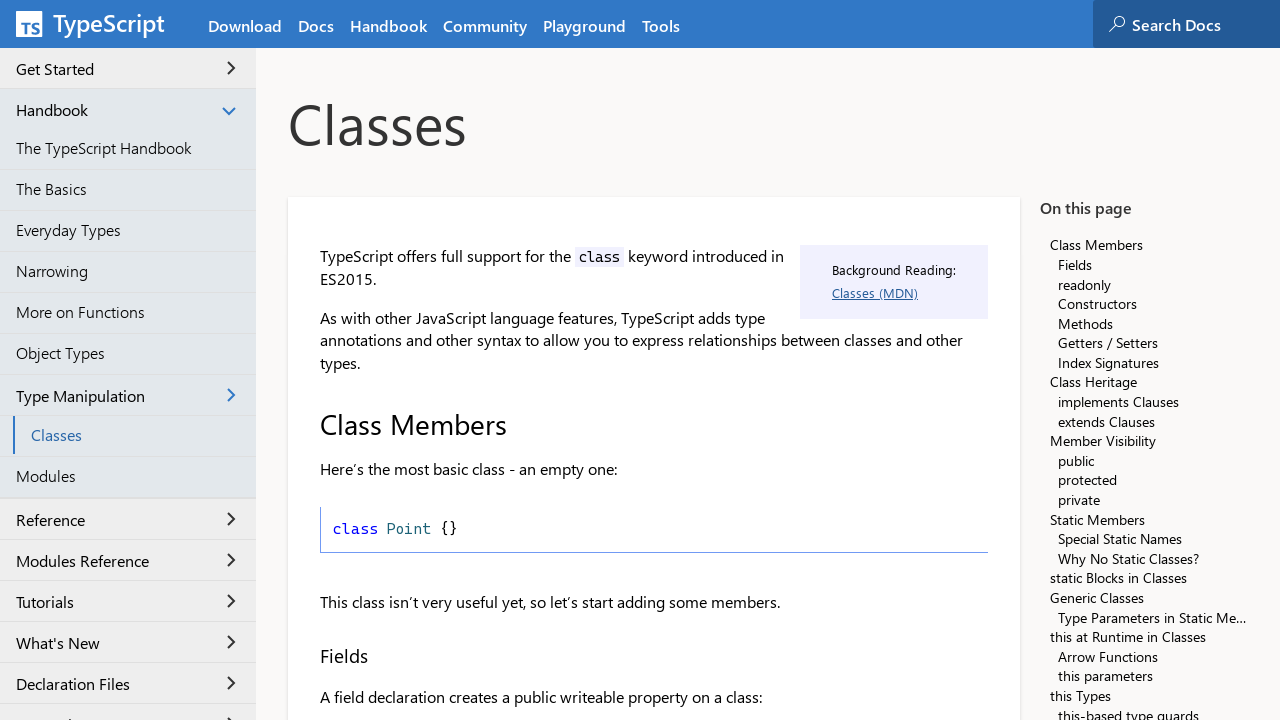

Successfully redirected to the Classes page with correct URL
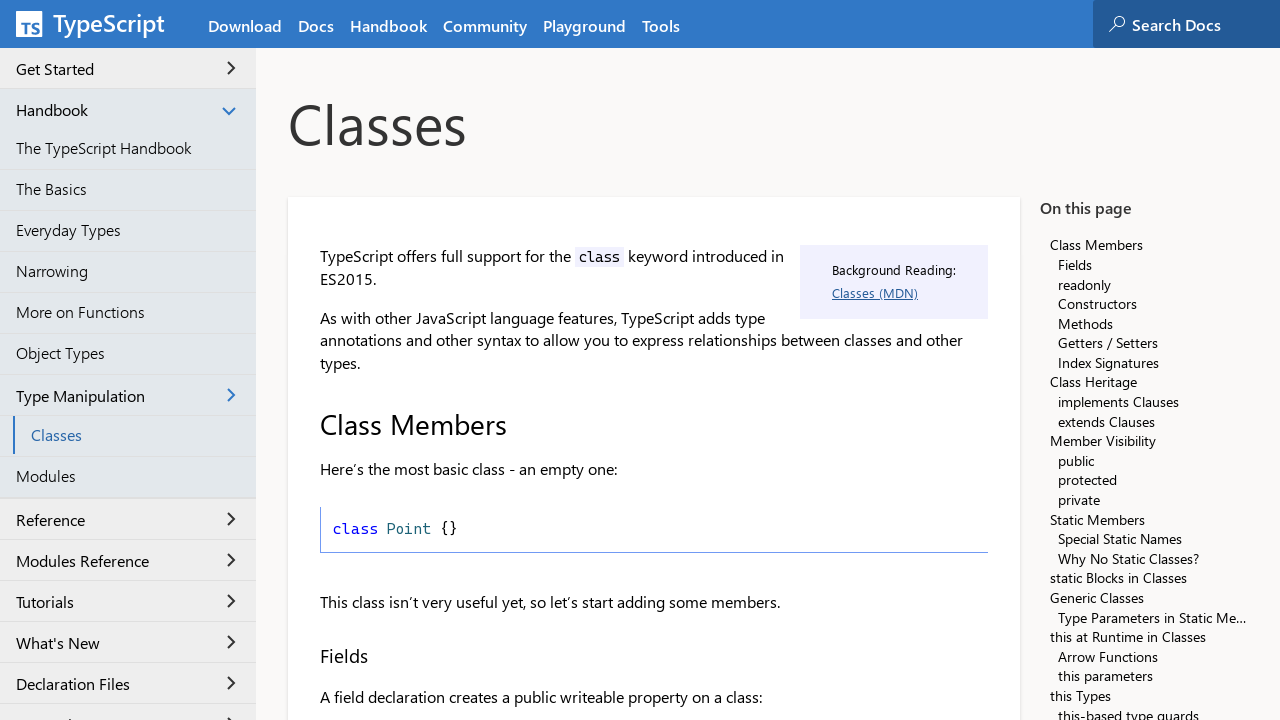

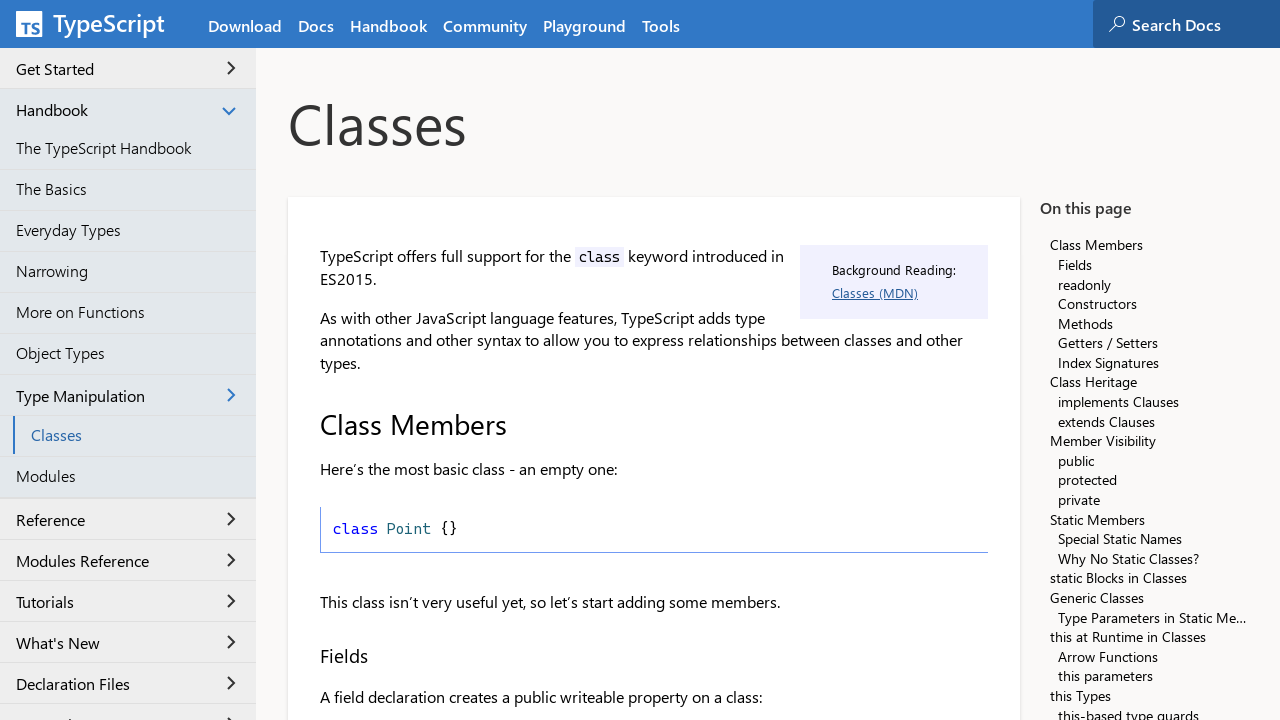